Tests the login form validation on Docuport by verifying form labels (username and password) and checking that appropriate error messages appear when attempting to submit the form without entering credentials.

Starting URL: https://beta.docuport.app/login

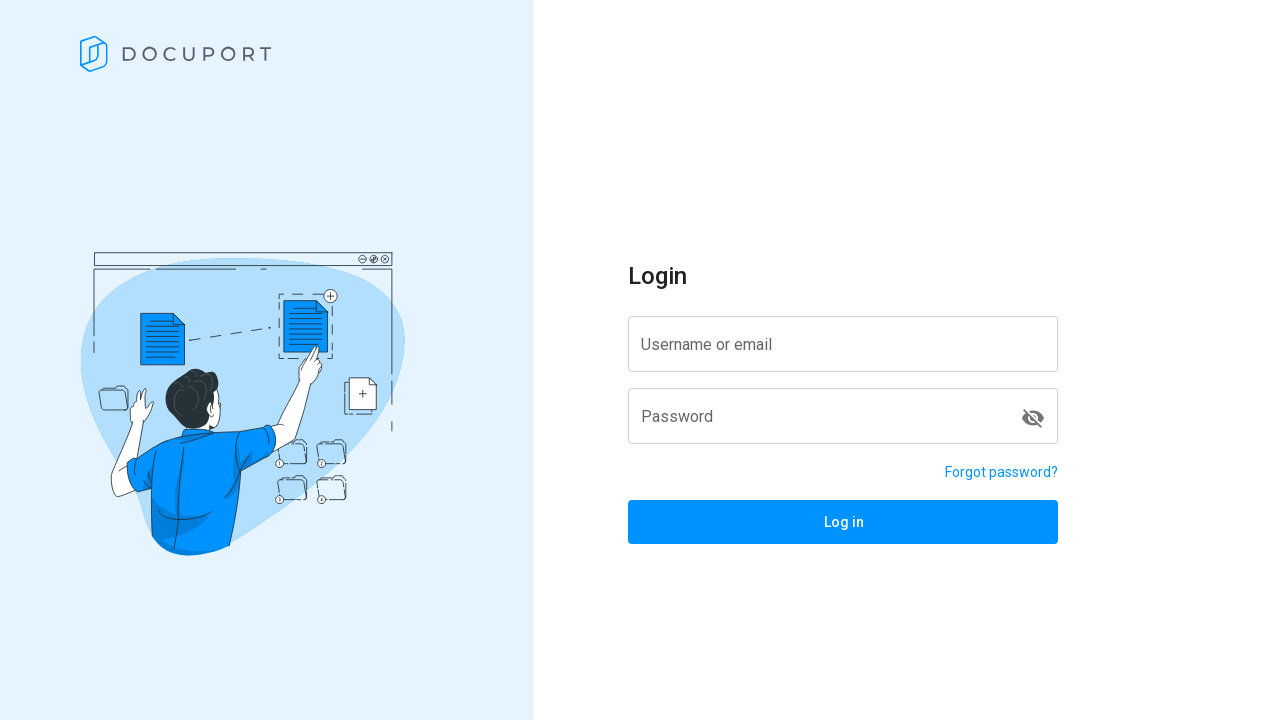

Username label is visible on login form
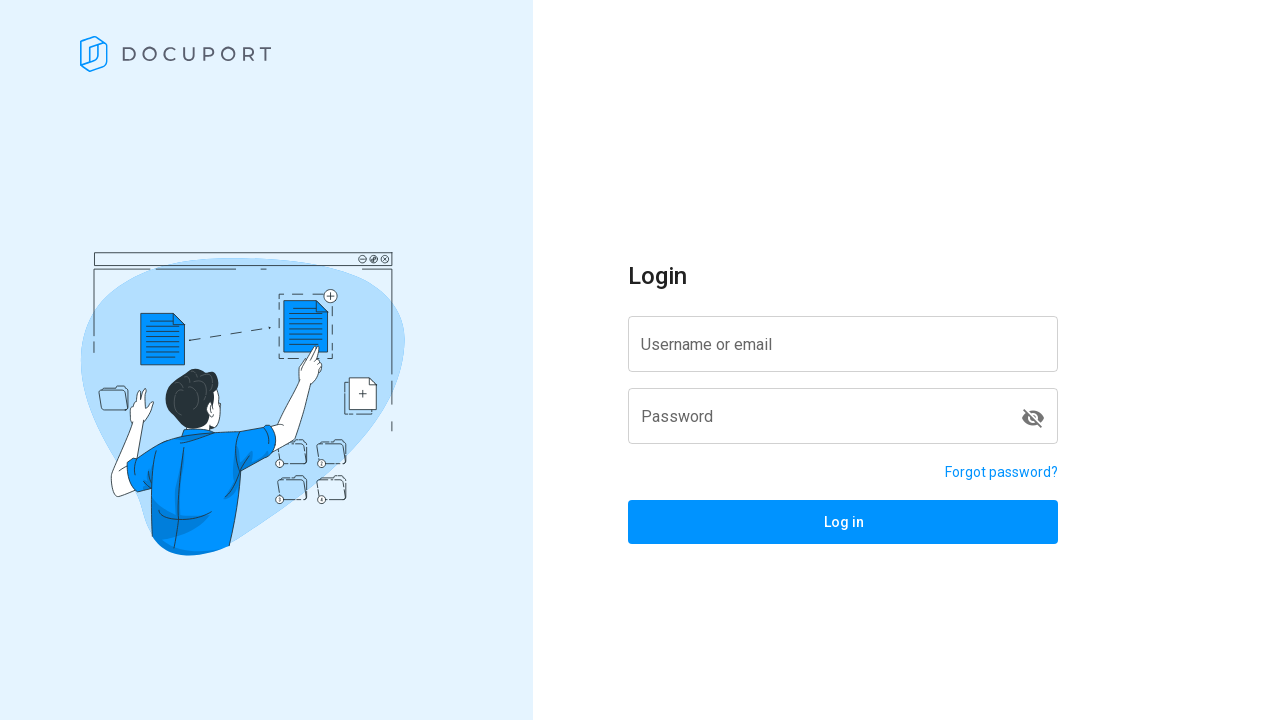

Password label is visible on login form
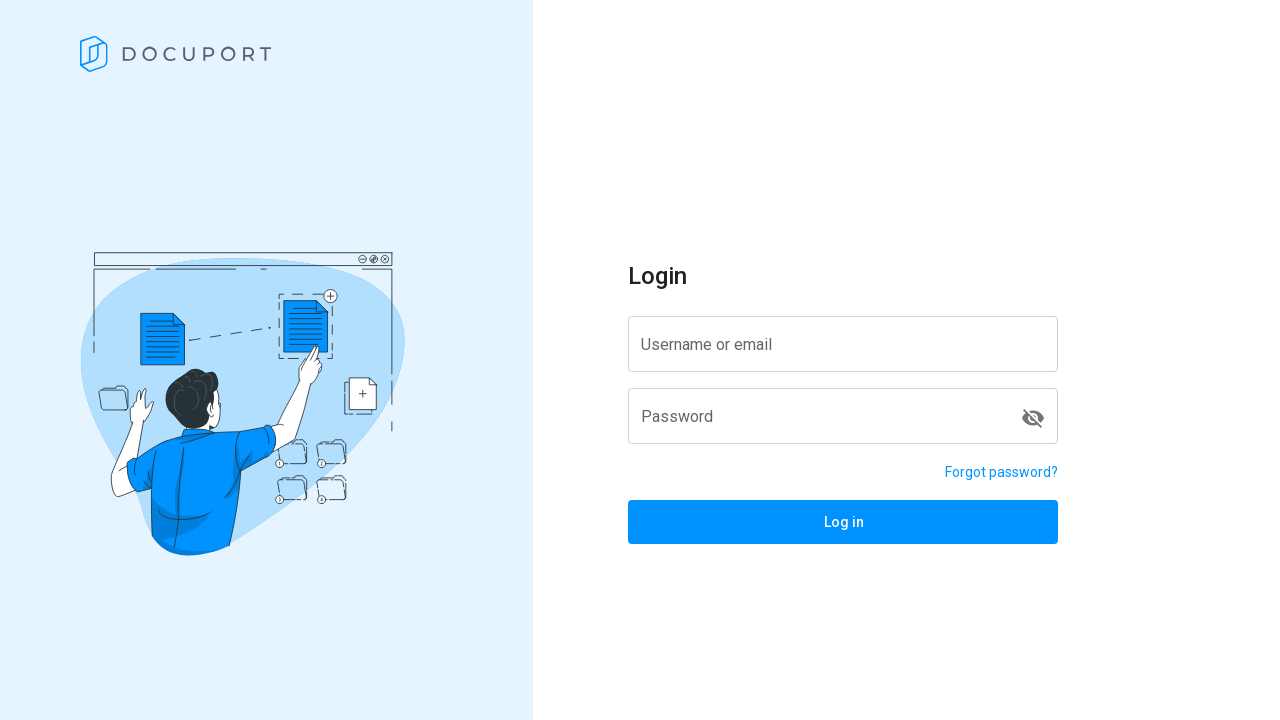

Clicked login button without entering credentials at (843, 522) on span.v-btn__content
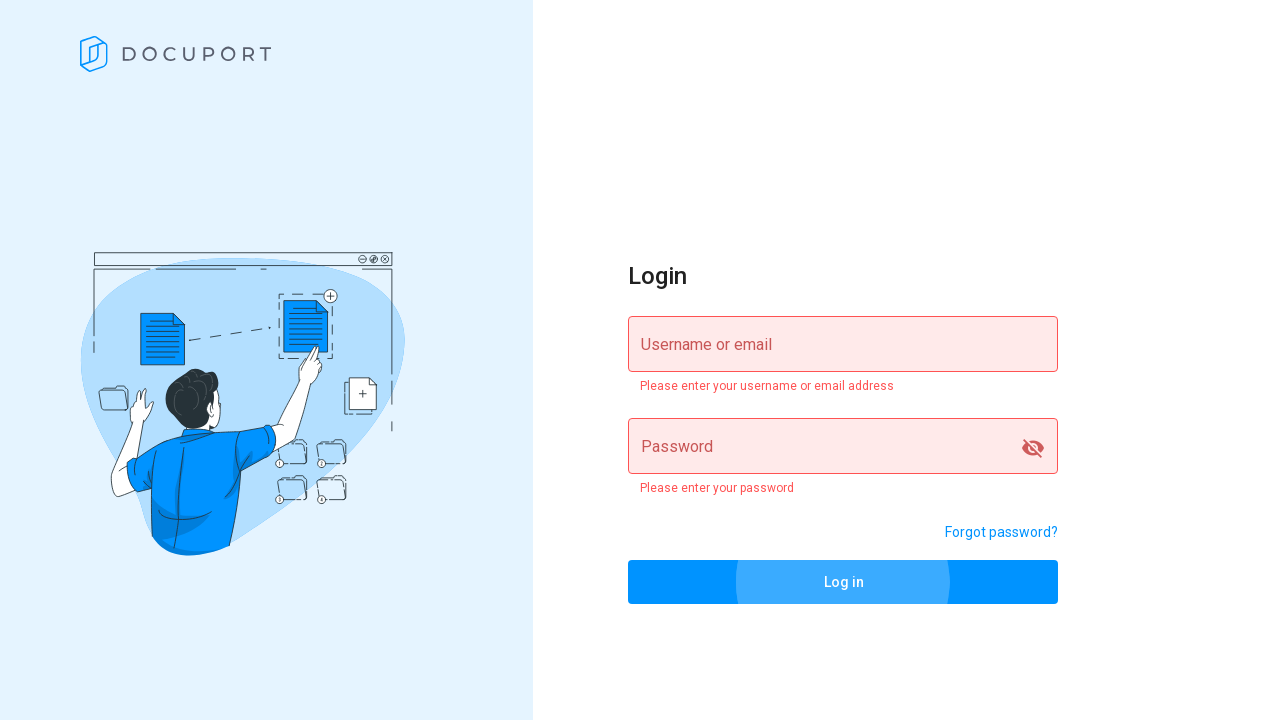

Username validation error message appeared
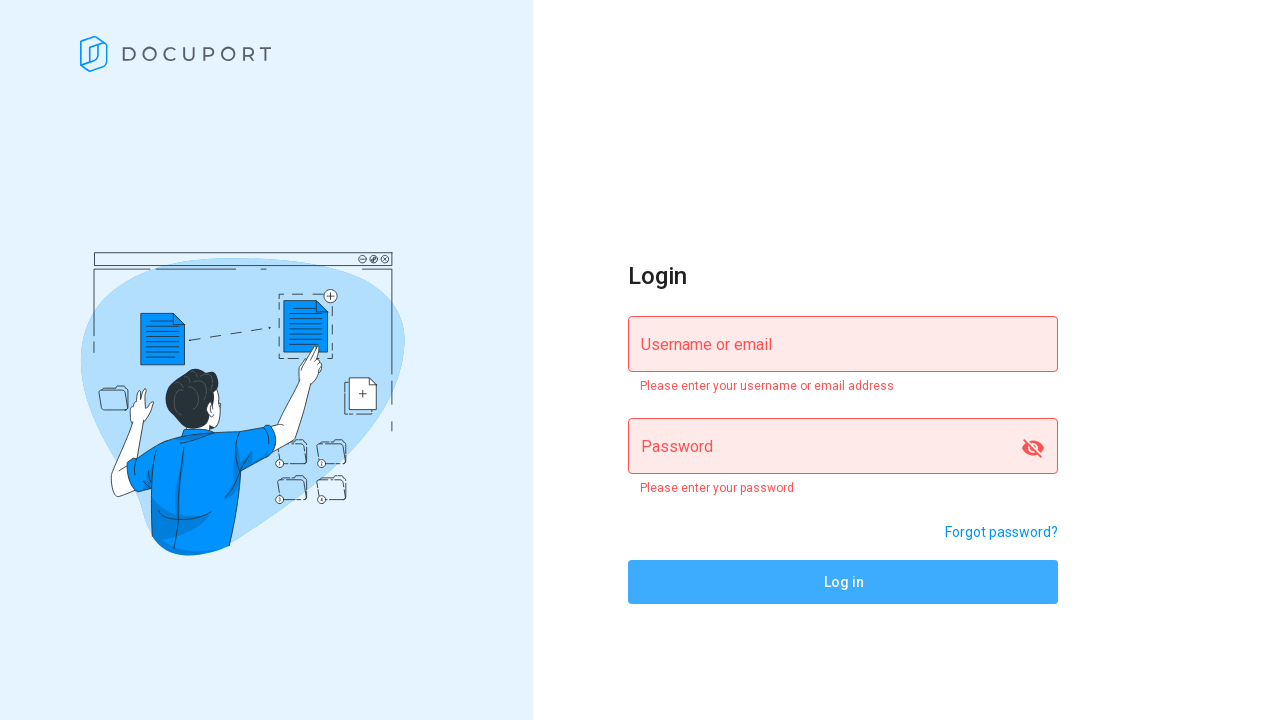

Password validation error message appeared
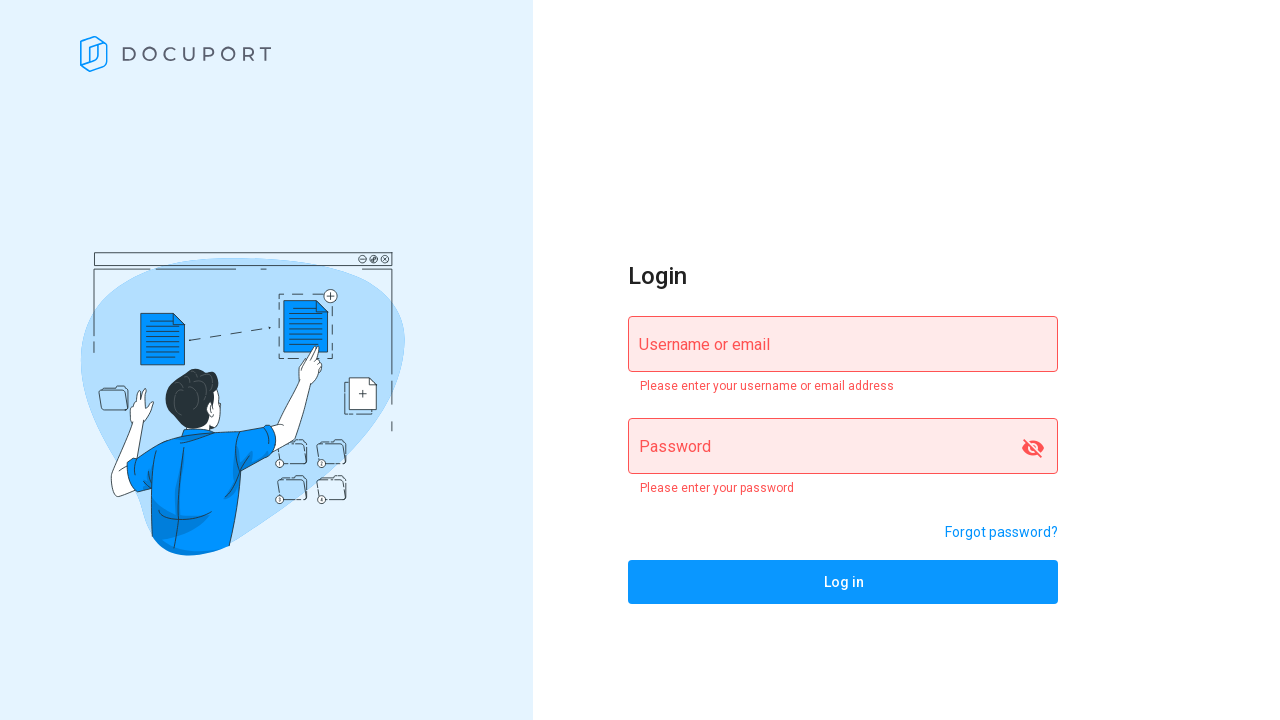

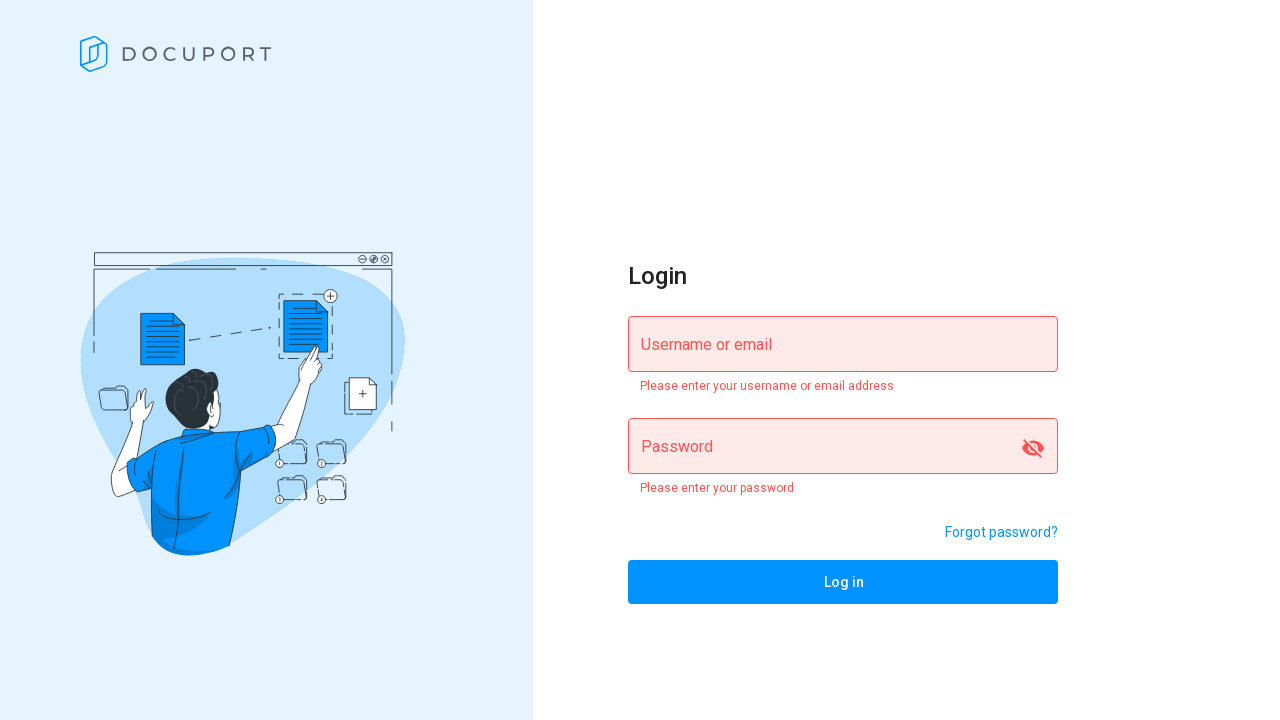